Adds a new user record to the web tables by clicking the add button, filling out the registration form with user details, and submitting

Starting URL: https://demoqa.com/webtables

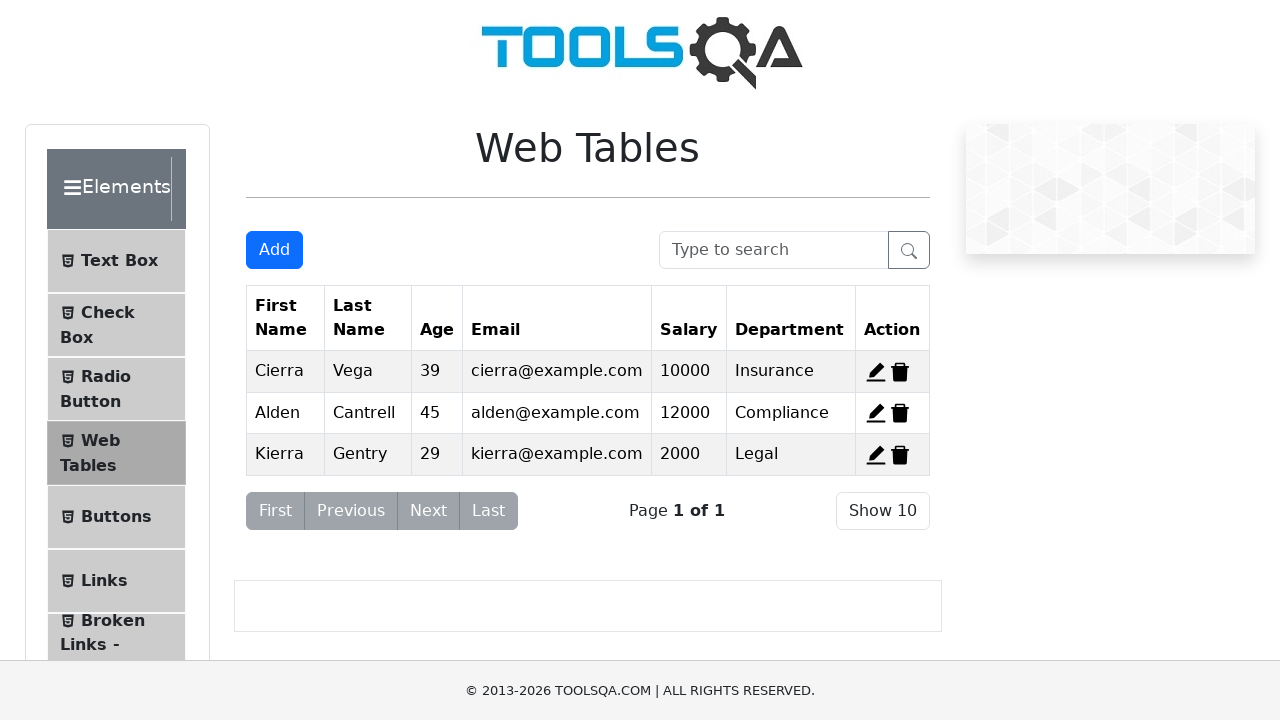

Navigated to WebTables page
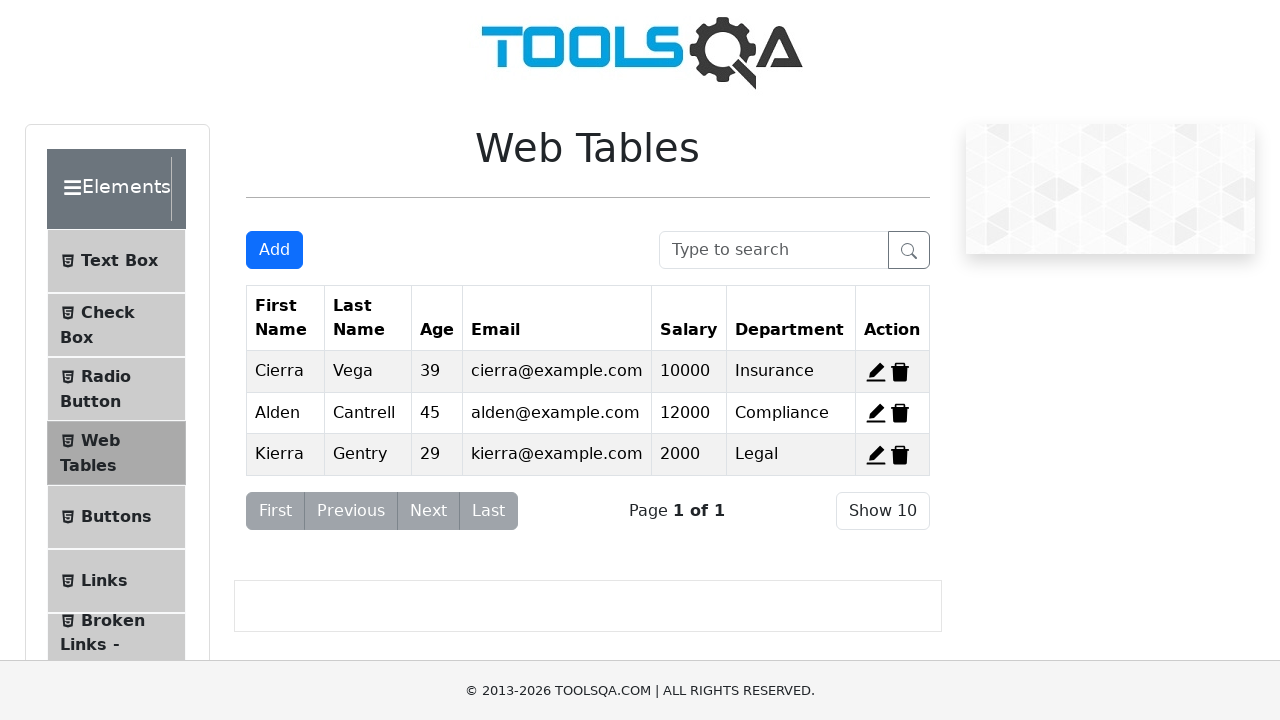

Clicked Add New Record button at (274, 250) on #addNewRecordButton
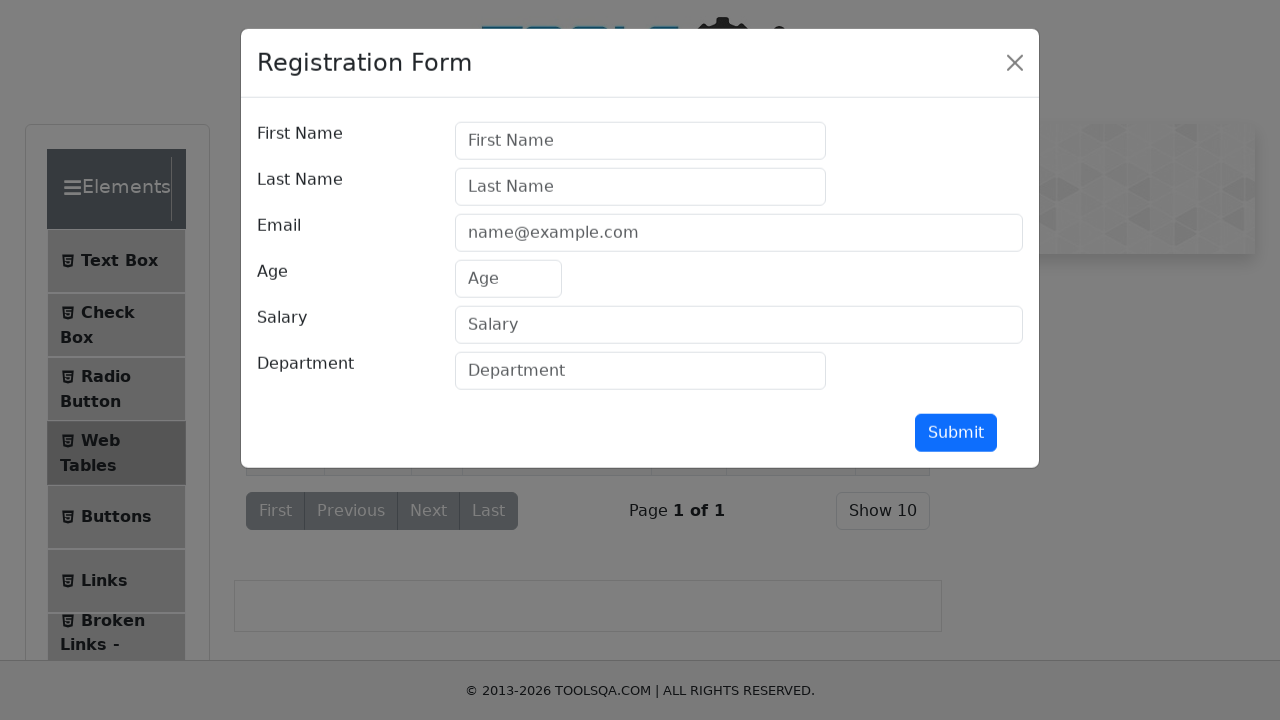

Registration form modal appeared
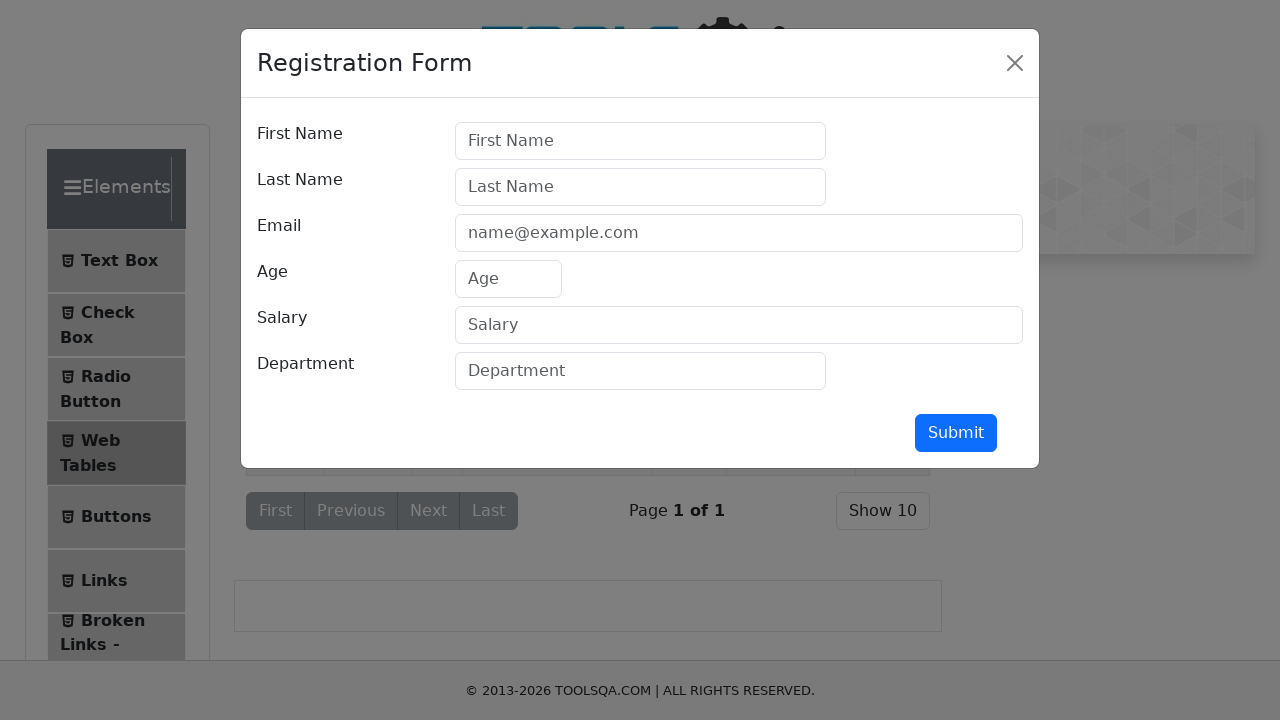

Filled first name field with 'Marcus' on #firstName
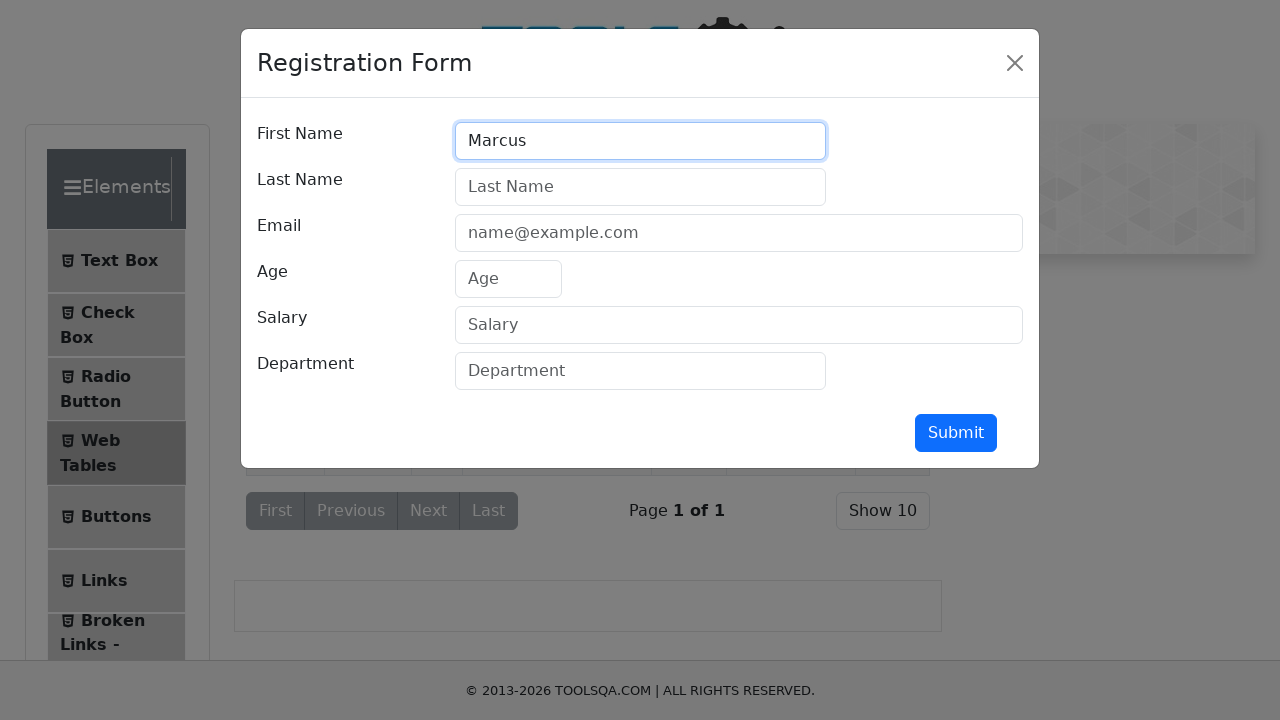

Filled last name field with 'Thompson' on #lastName
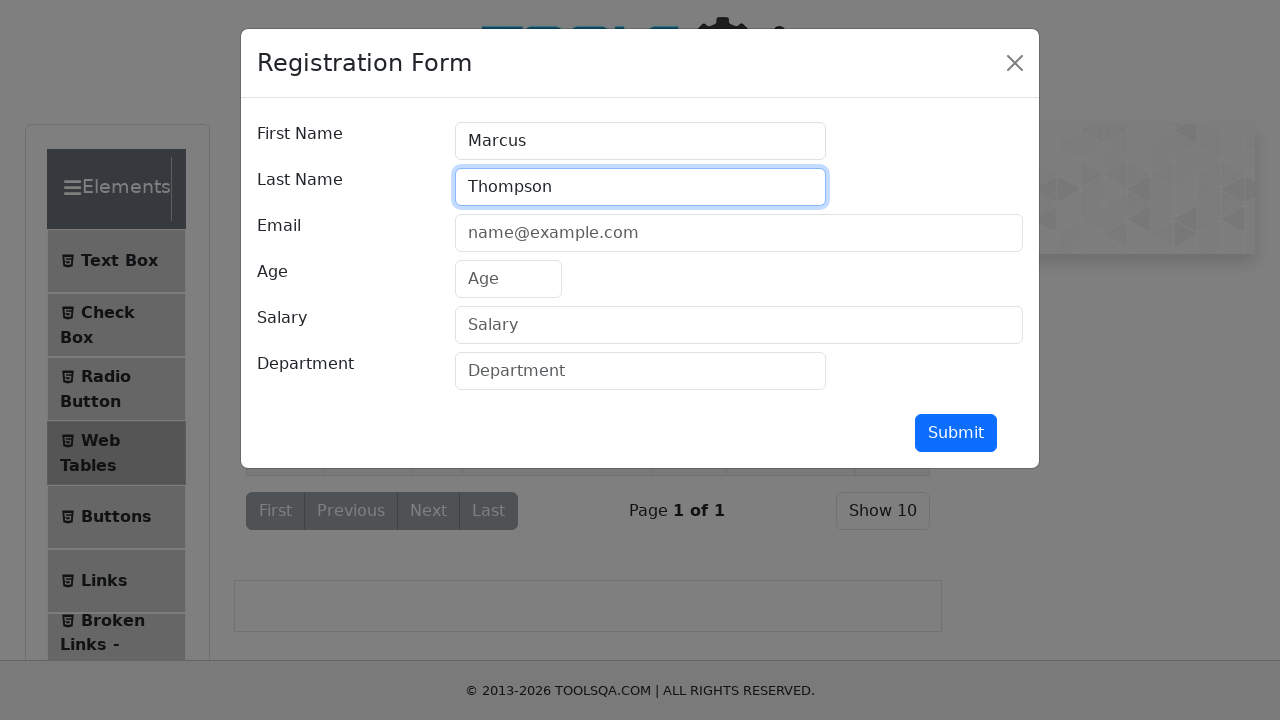

Filled email field with 'marcus.thompson@example.com' on #userEmail
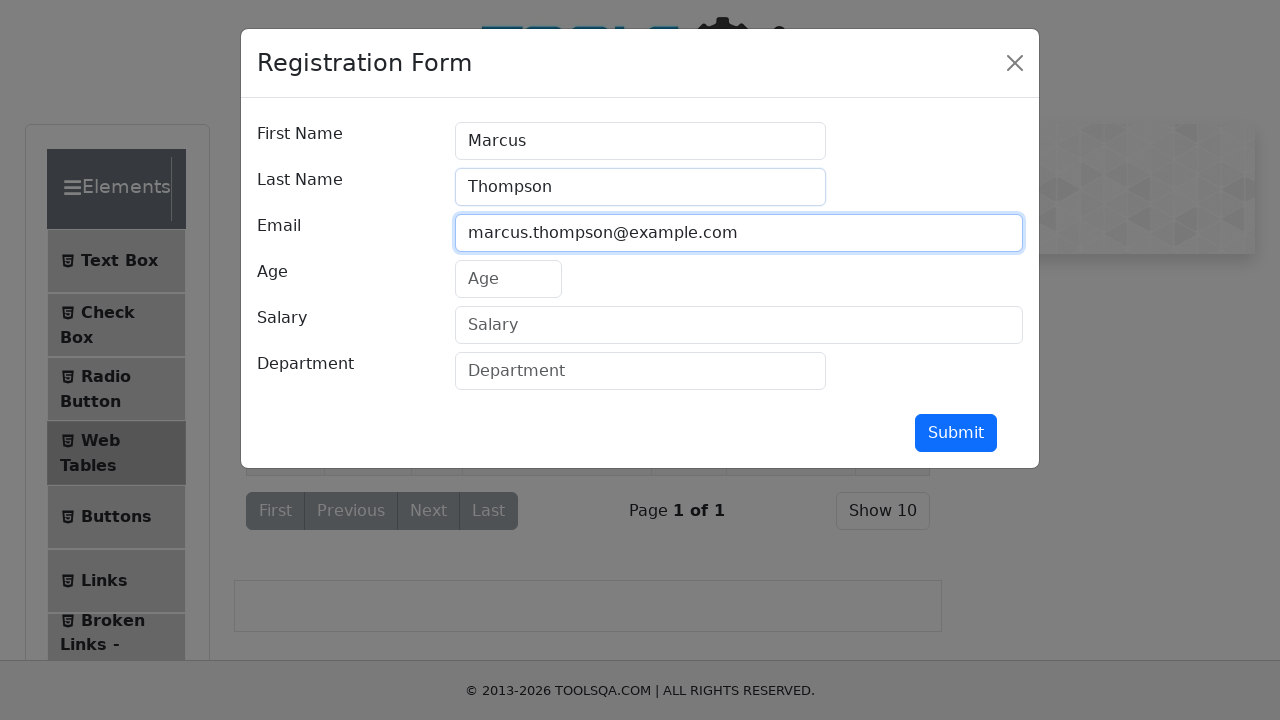

Filled age field with '34' on #age
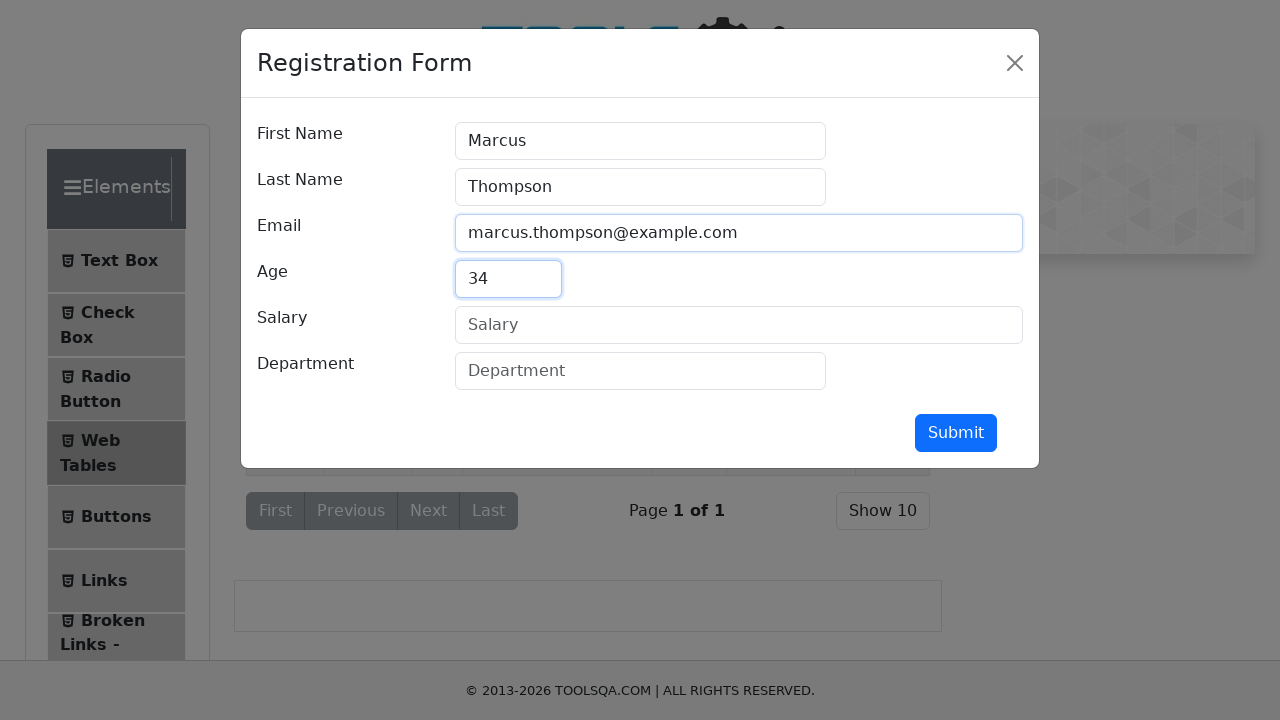

Filled salary field with '25000' on #salary
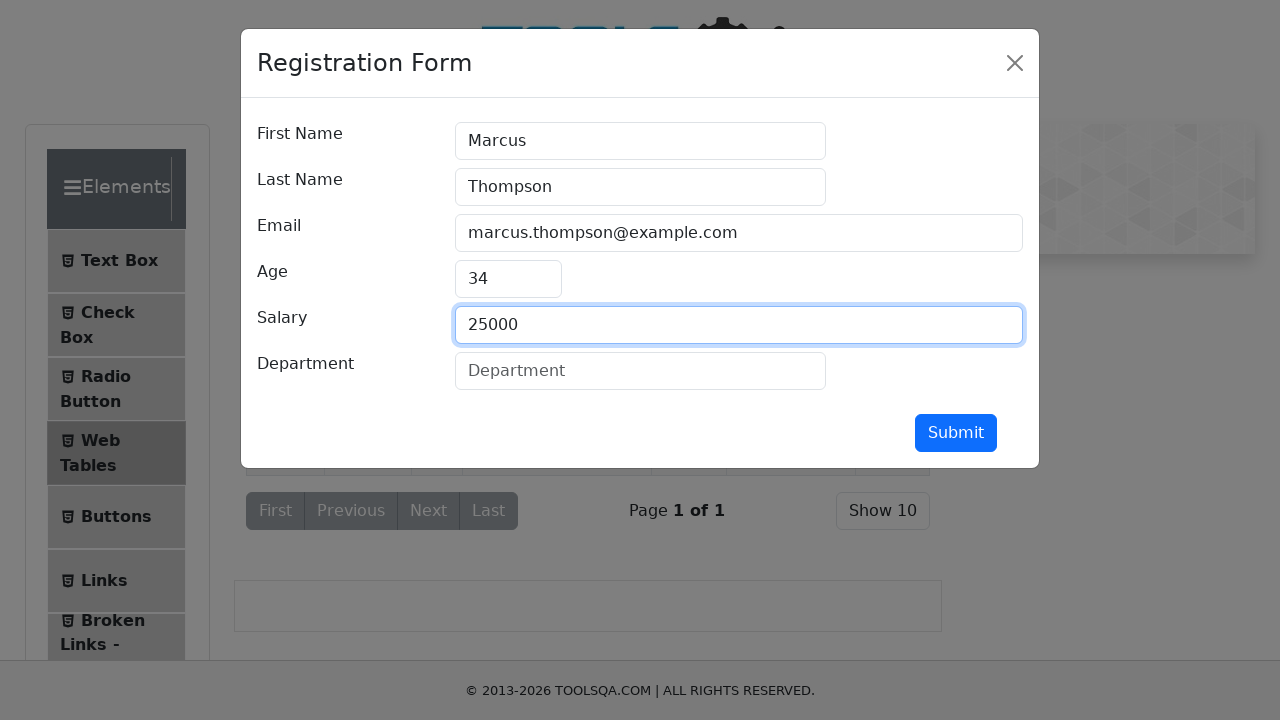

Filled department field with 'Engineering' on #department
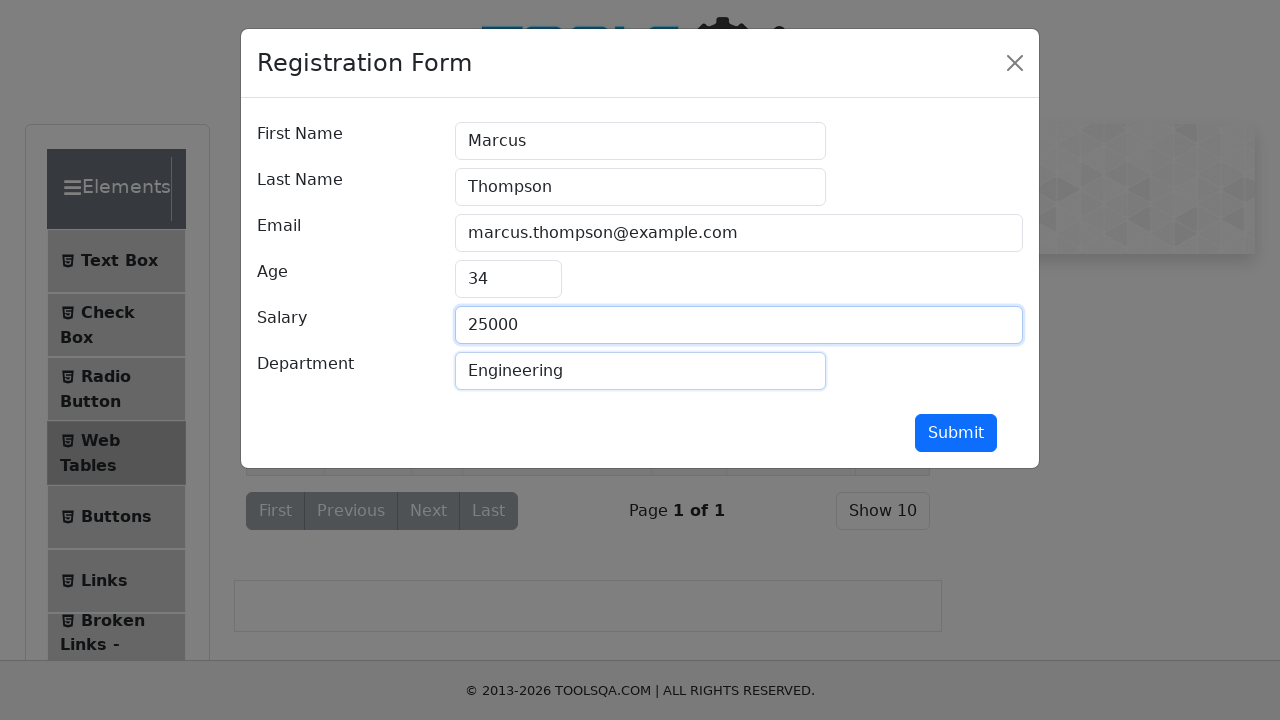

Clicked submit button to add new user at (956, 433) on #submit
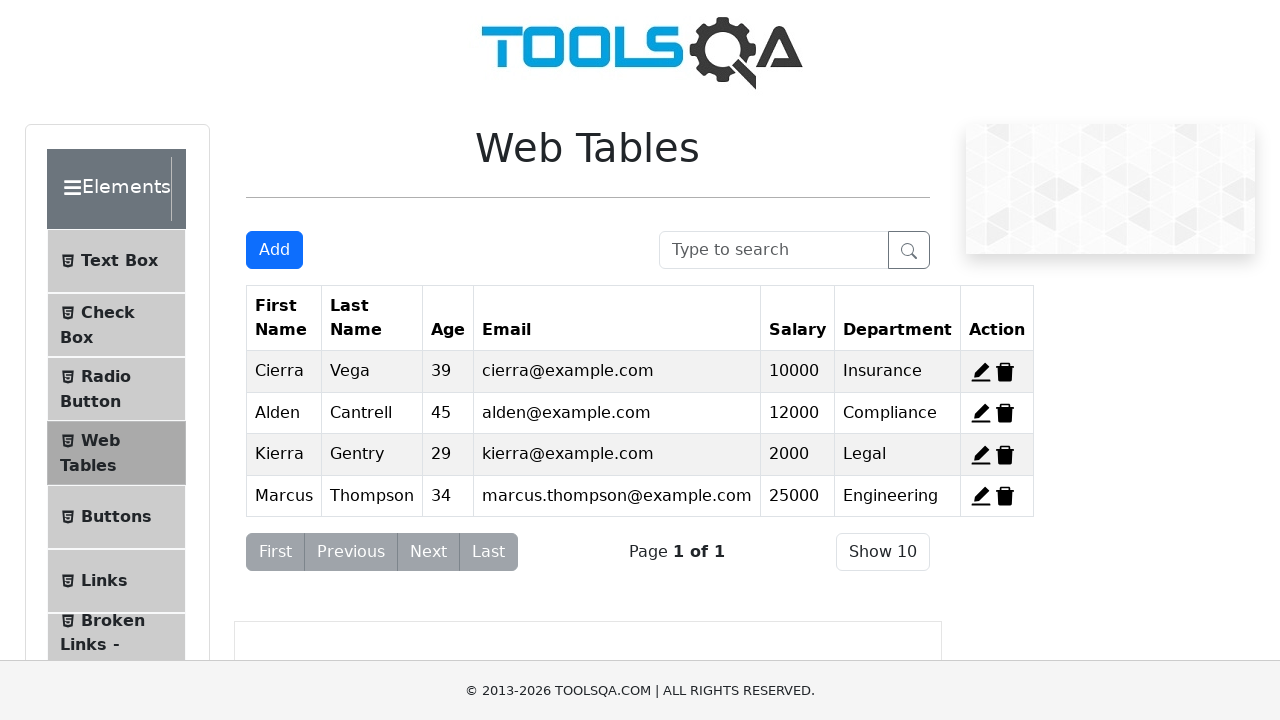

New user 'marcus.thompson@example.com' verified in web table
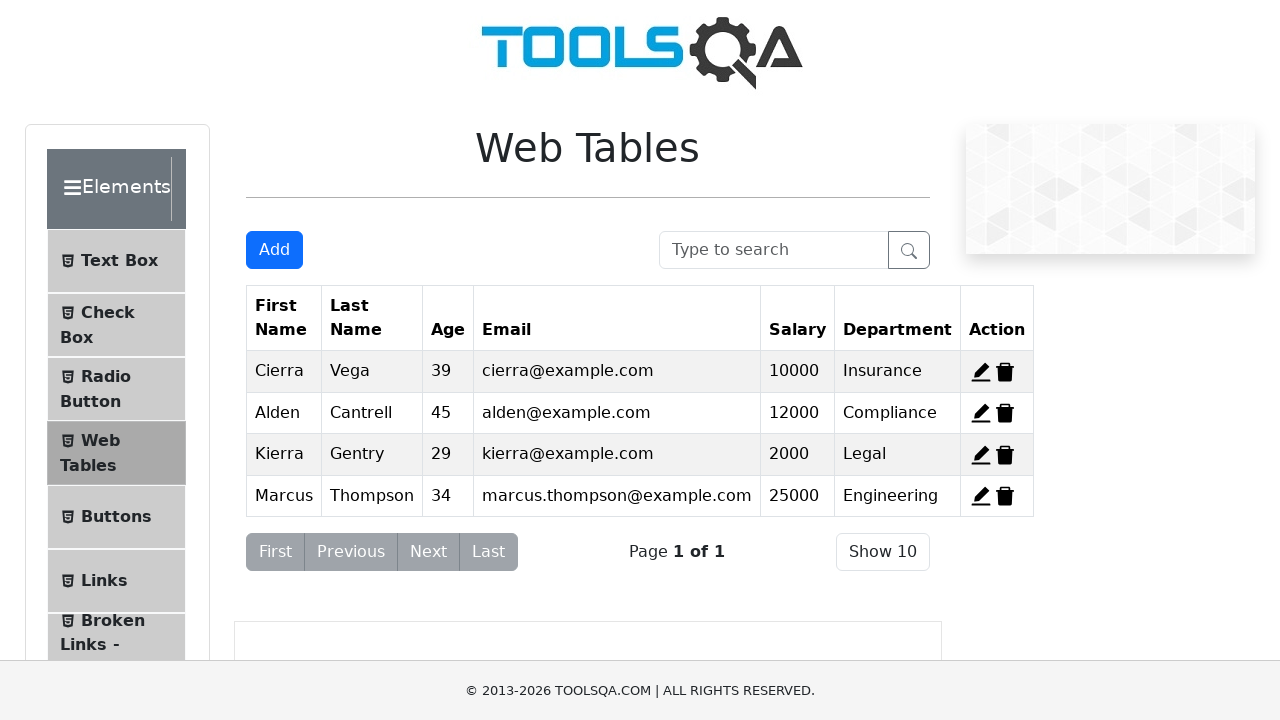

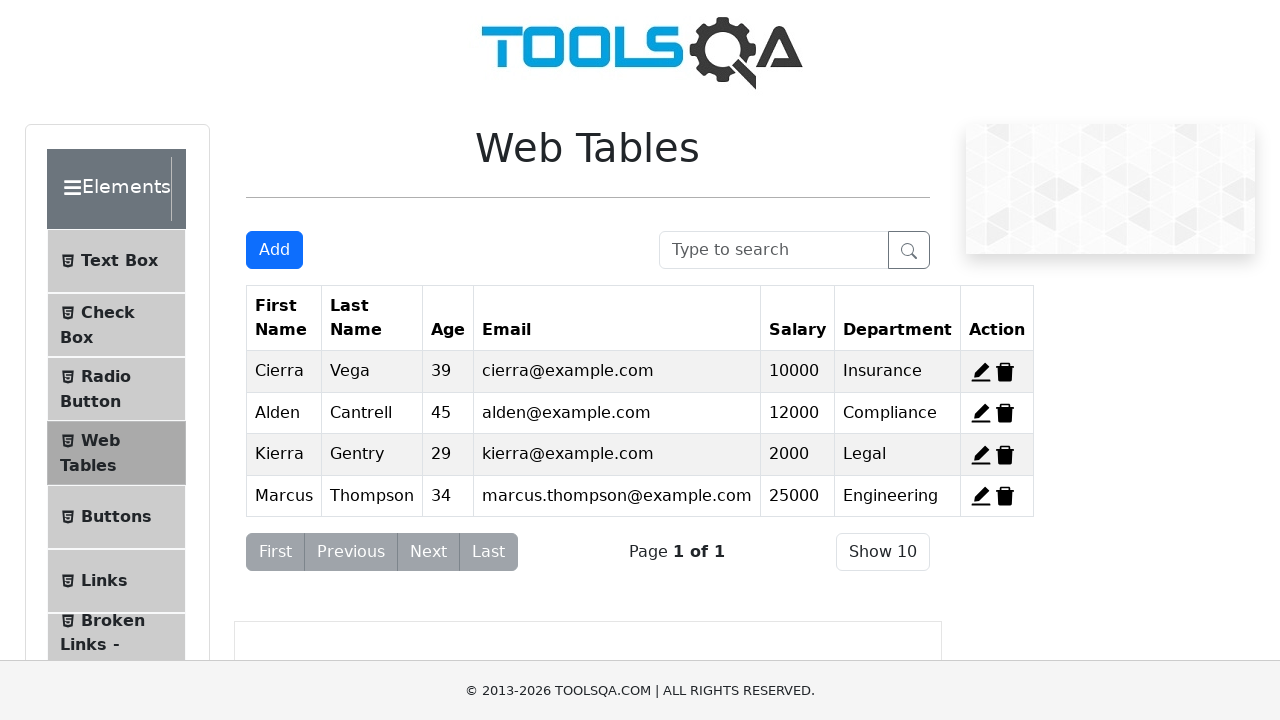